Tests the BlazeDemo flight booking workflow by selecting departure and destination cities, choosing a flight, filling in passenger and payment details, and completing the purchase.

Starting URL: https://blazedemo.com/

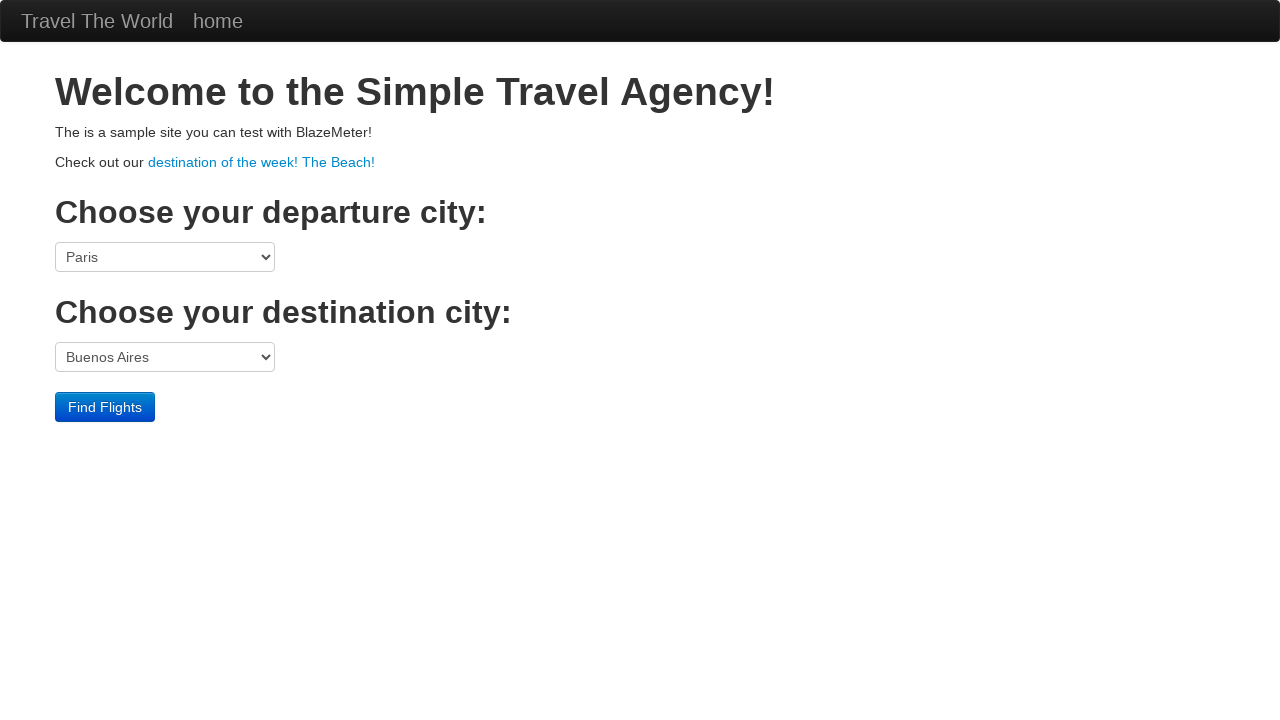

Clicked departure city dropdown at (165, 257) on select[name='fromPort']
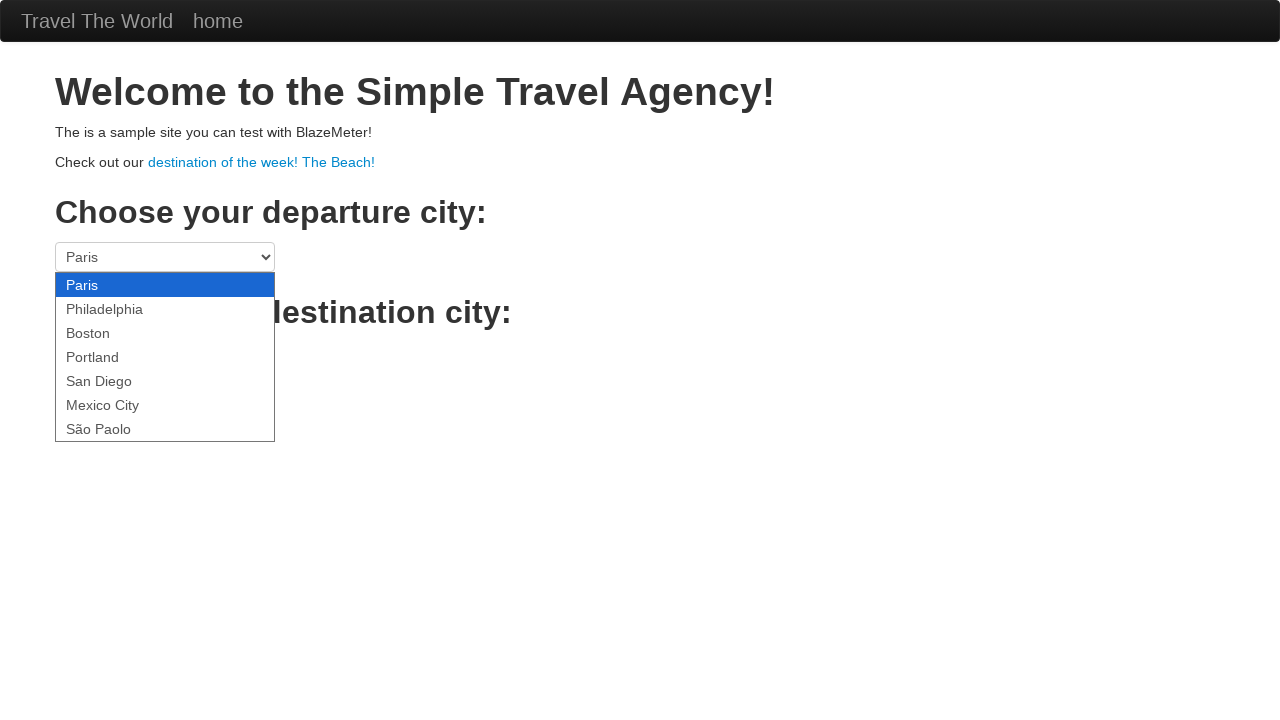

Selected Philadelphia as departure city on select[name='fromPort']
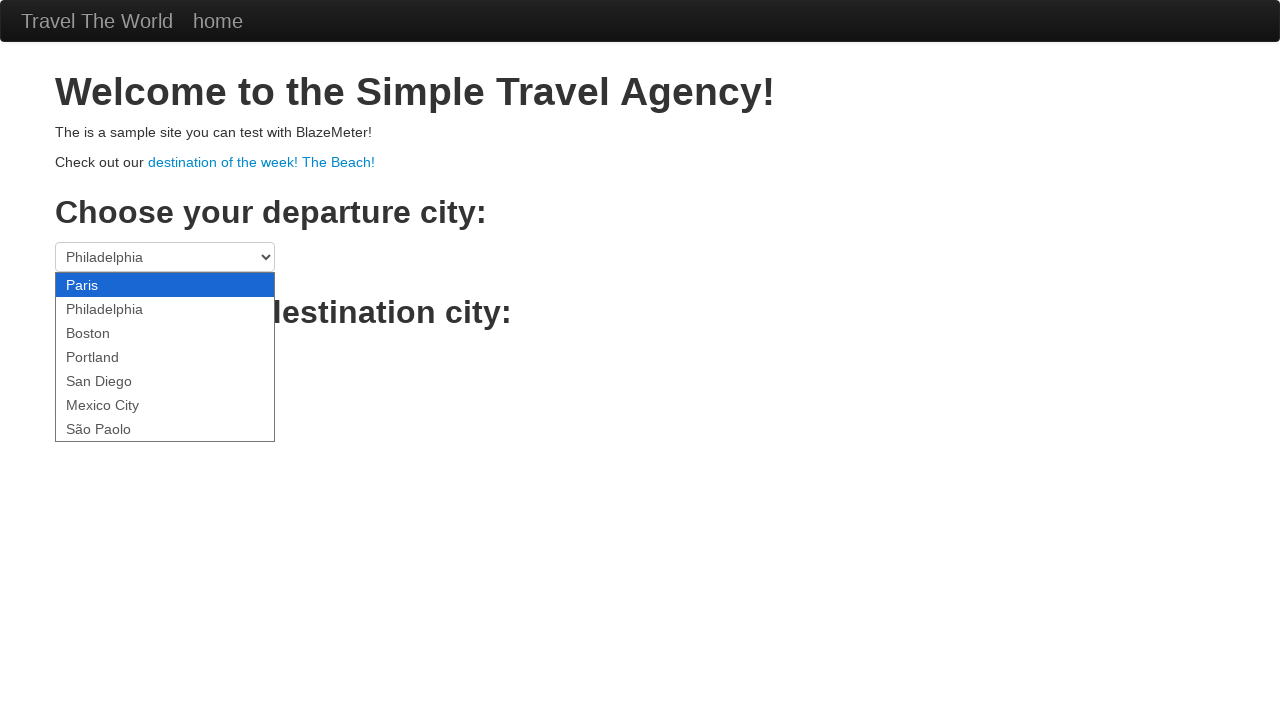

Clicked departure city dropdown at (165, 257) on select[name='fromPort']
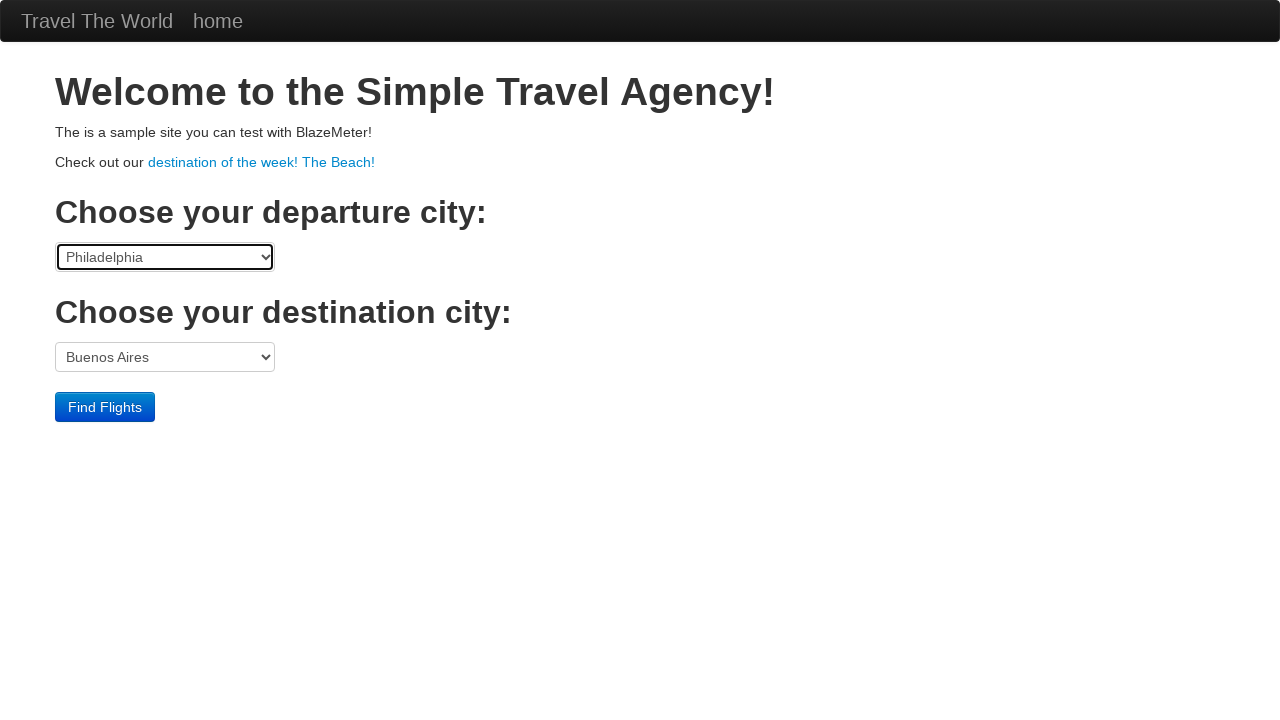

Selected Paris as departure city on select[name='fromPort']
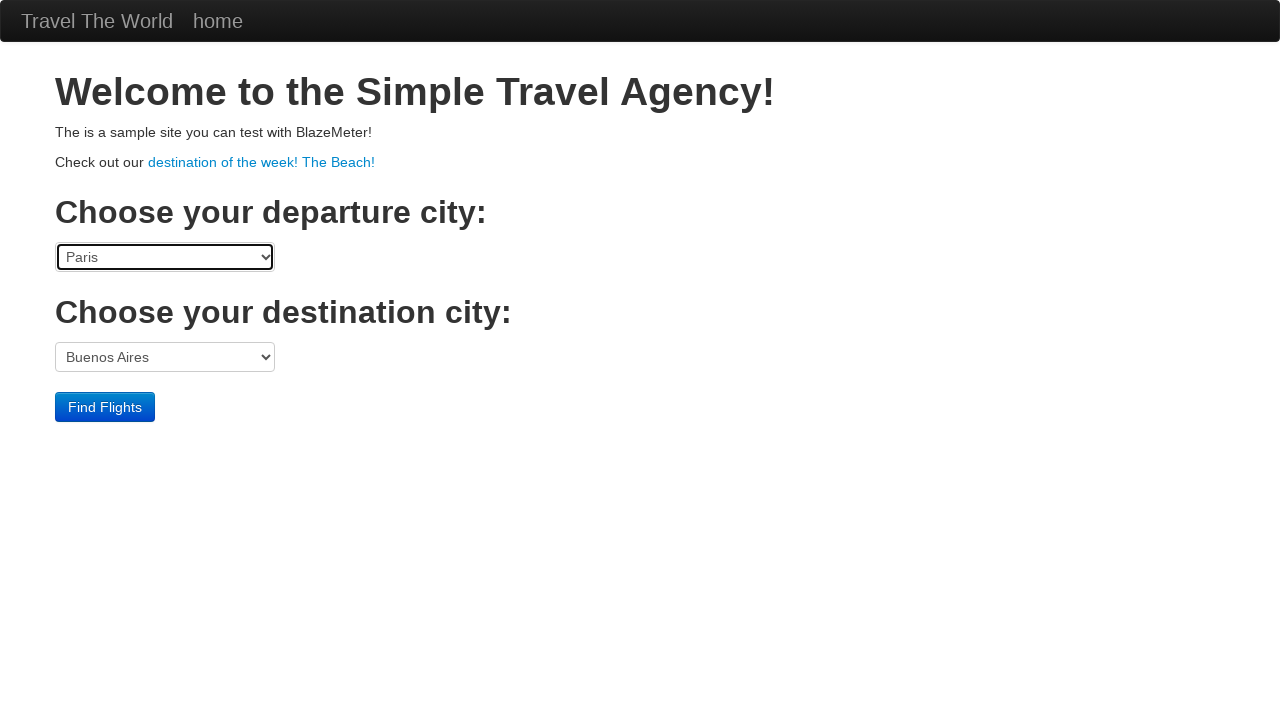

Clicked departure city dropdown at (165, 257) on select[name='fromPort']
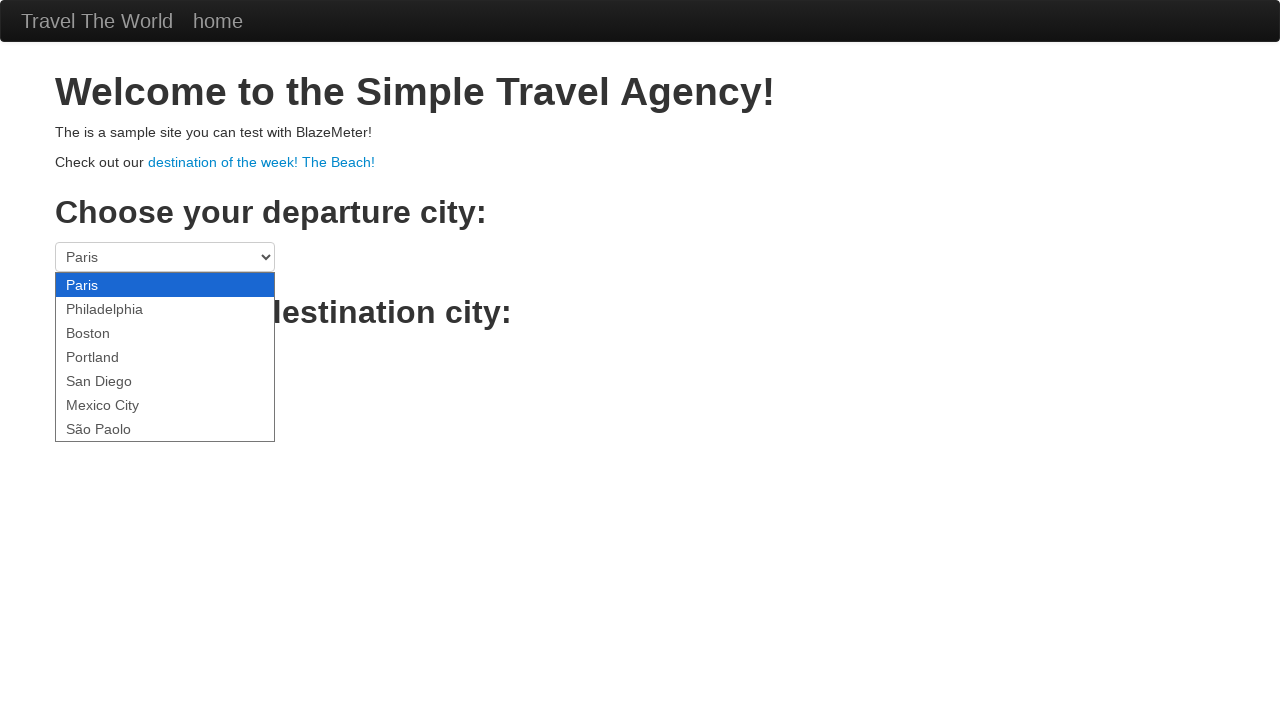

Selected Boston as departure city on select[name='fromPort']
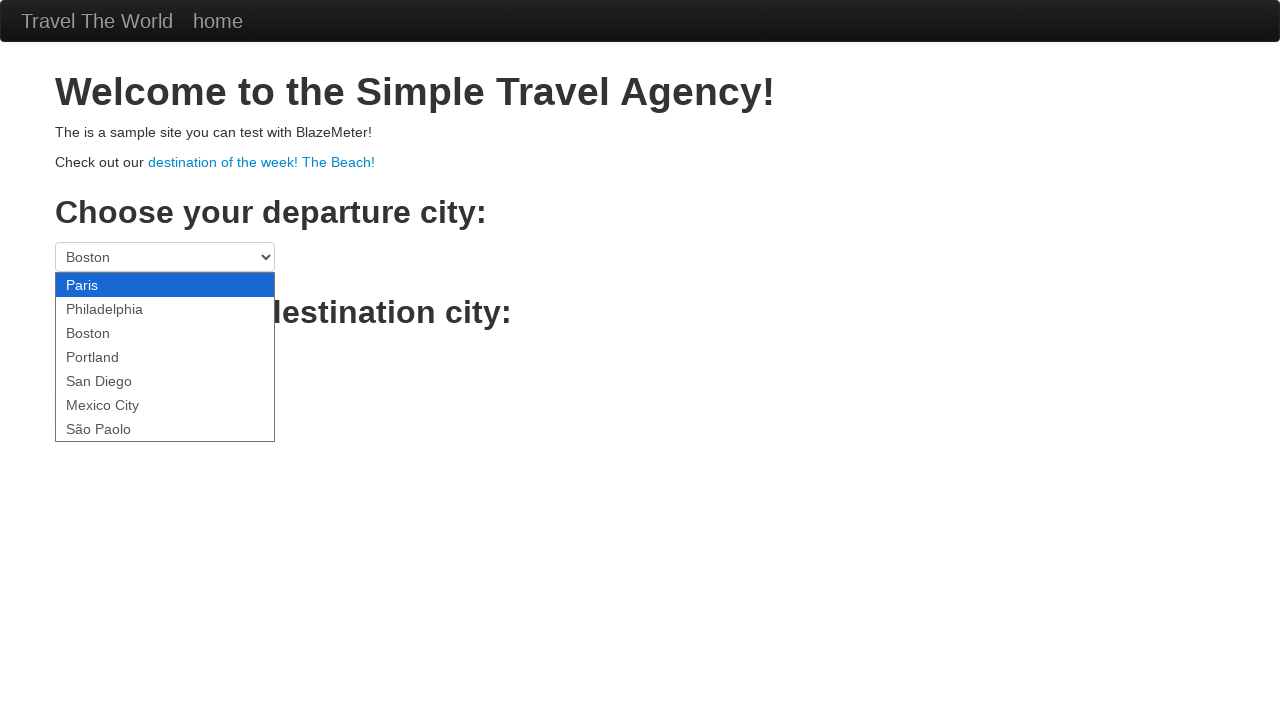

Clicked departure city dropdown at (165, 257) on select[name='fromPort']
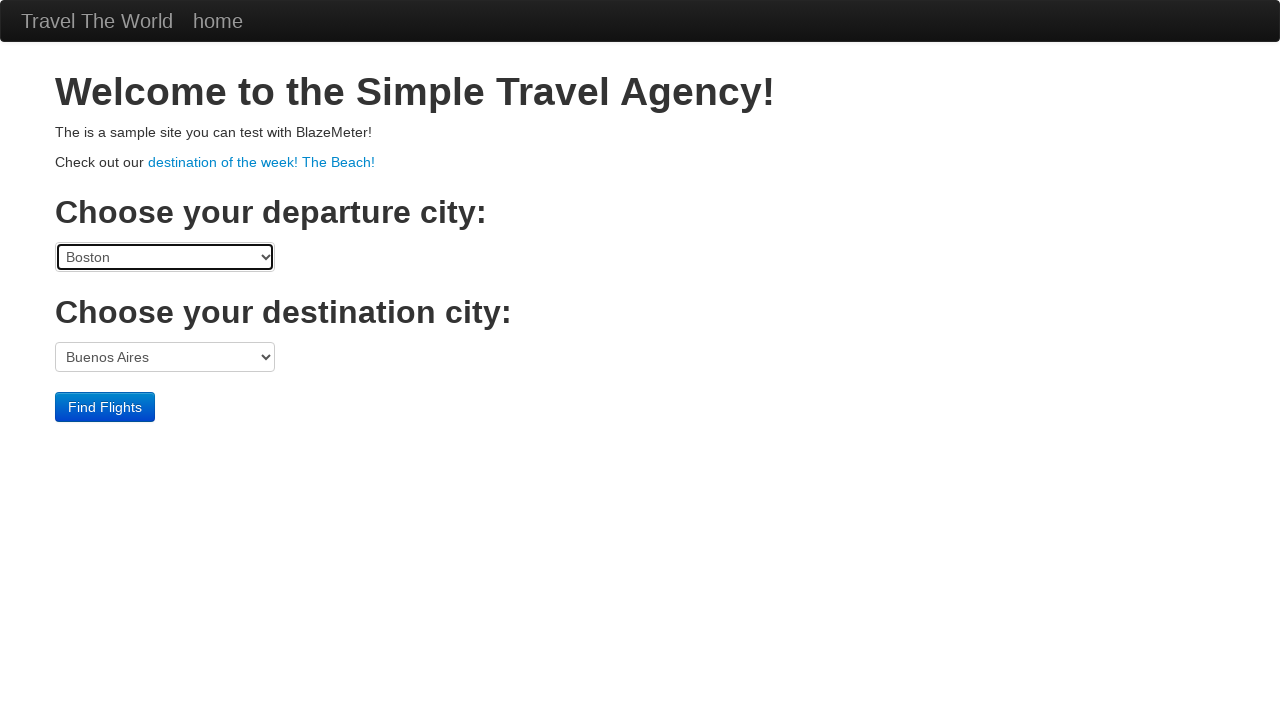

Selected Portland as departure city on select[name='fromPort']
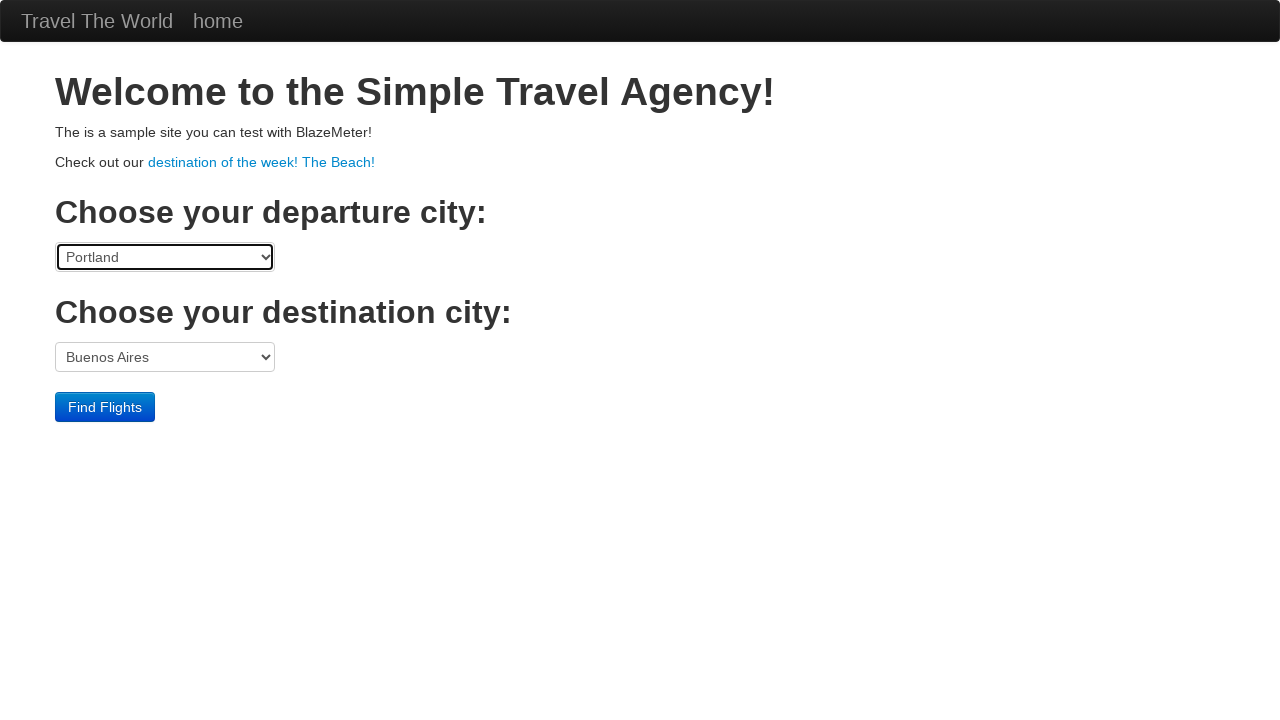

Clicked departure city dropdown at (165, 257) on select[name='fromPort']
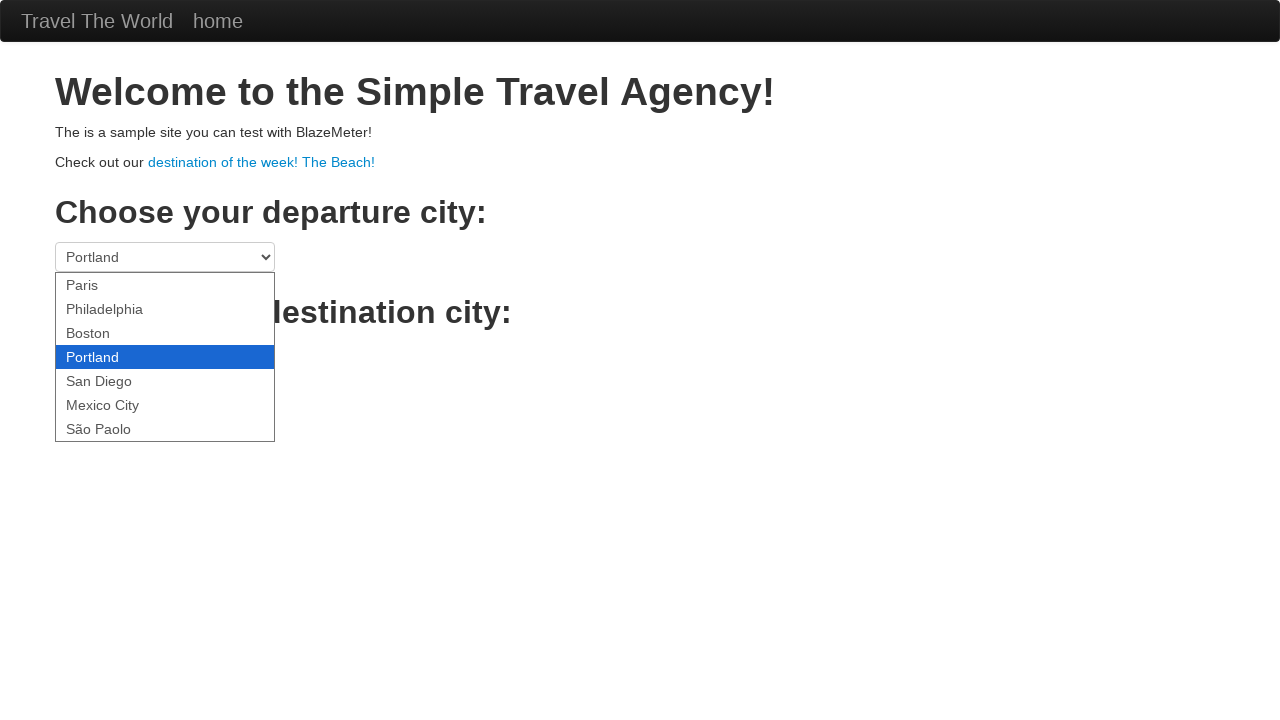

Selected Paris as final departure city on select[name='fromPort']
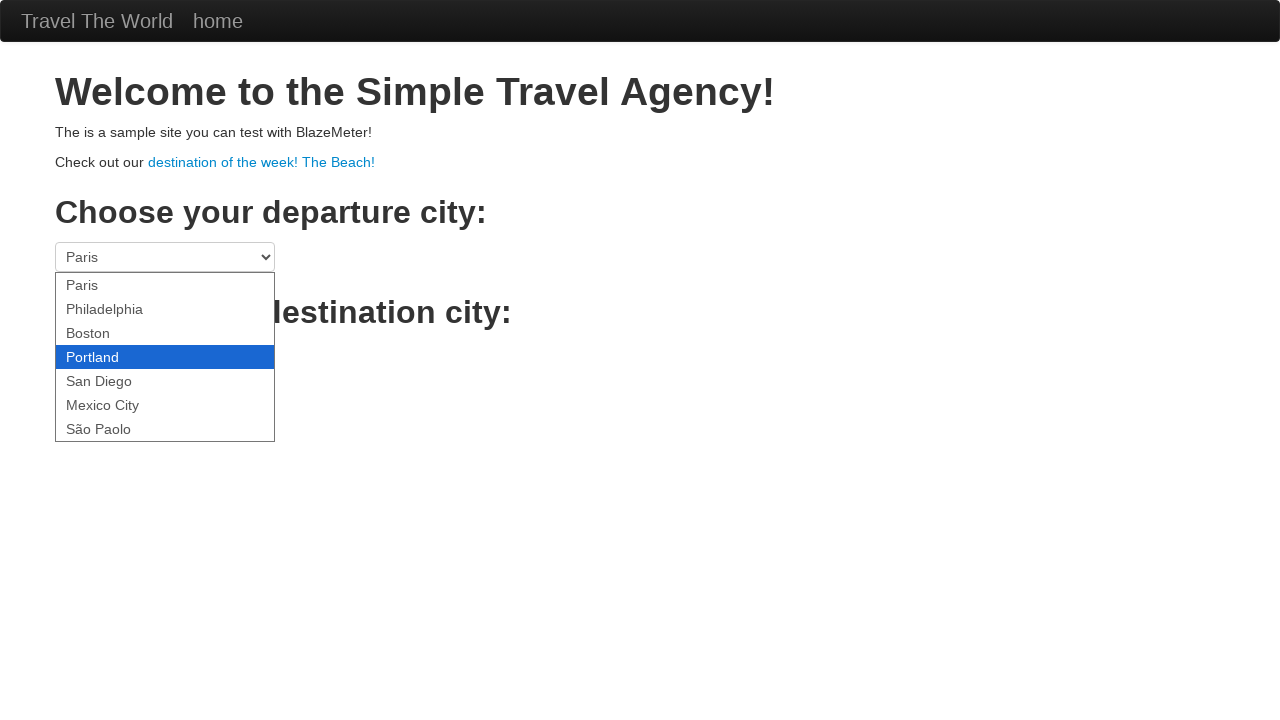

Clicked destination city dropdown at (165, 357) on select[name='toPort']
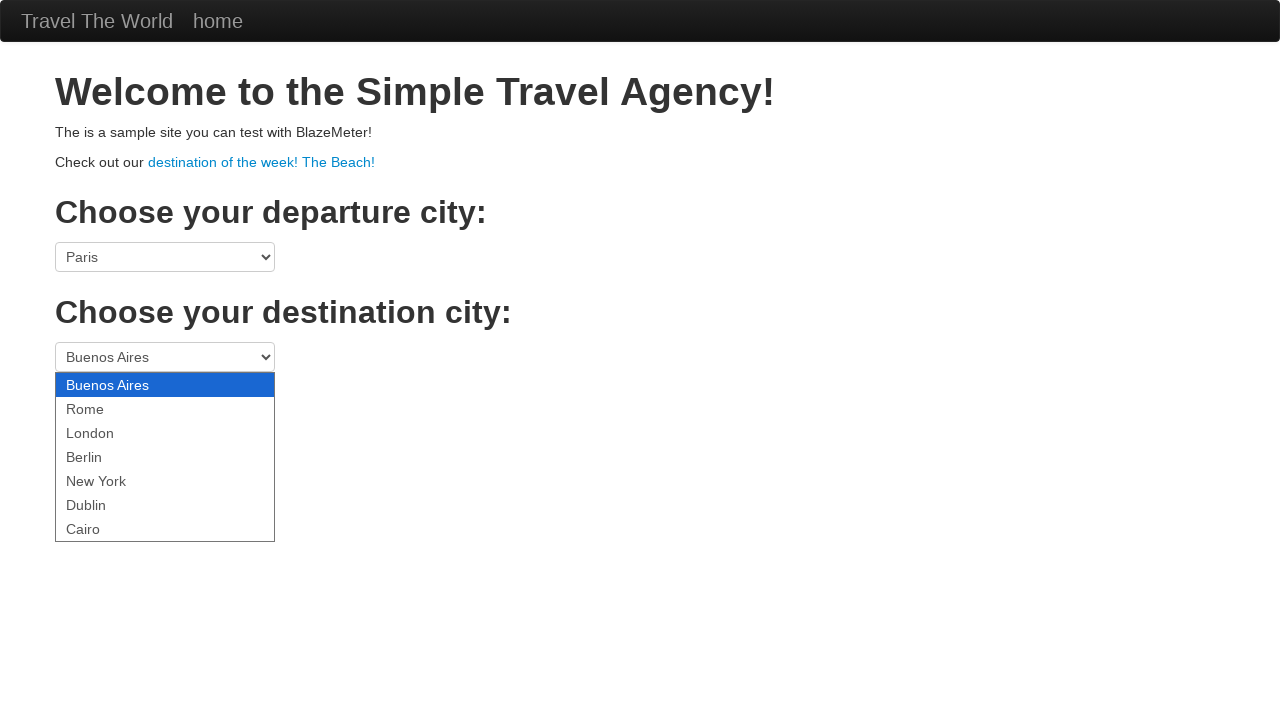

Selected Rome as destination city on select[name='toPort']
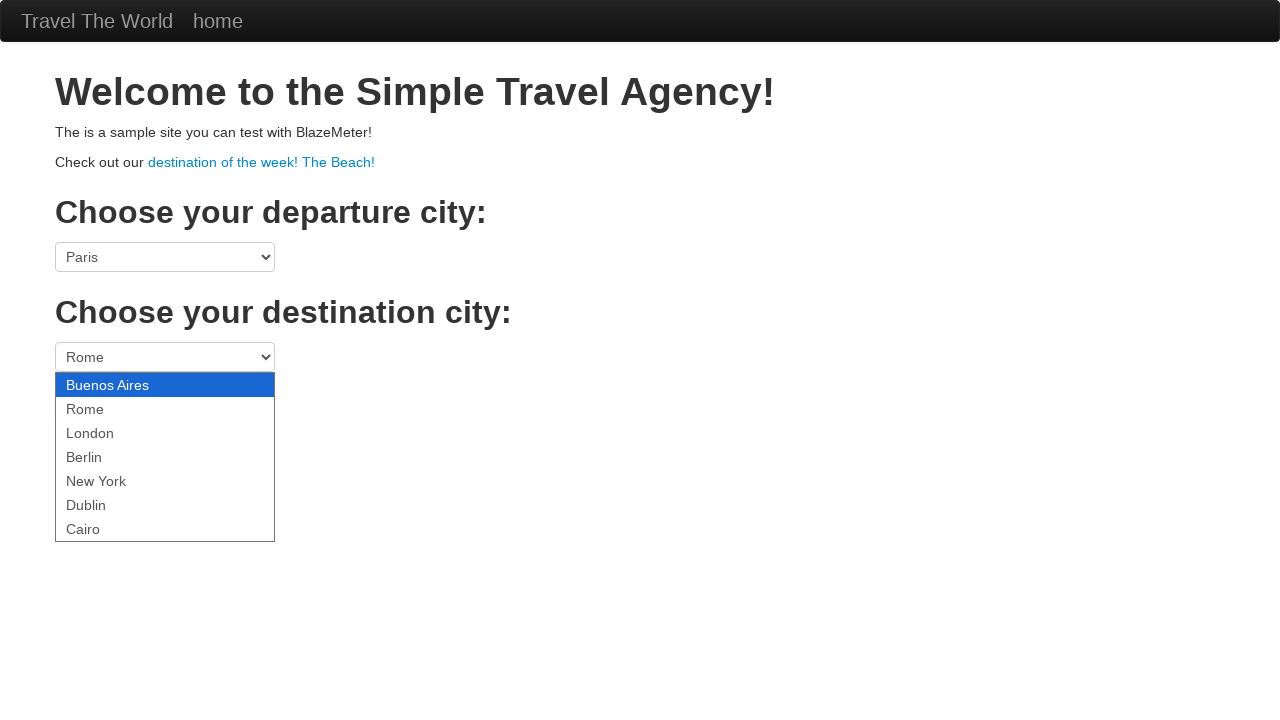

Clicked Find Flights button at (105, 407) on .btn-primary
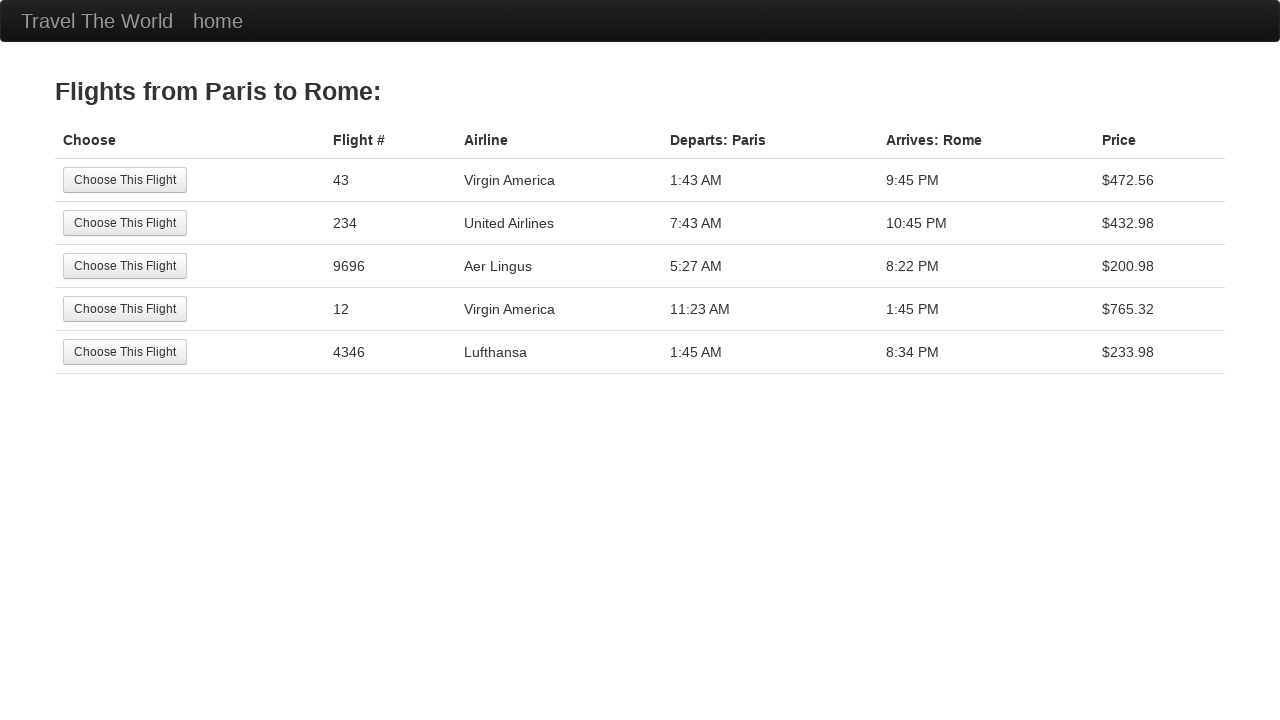

Selected the first flight option at (125, 180) on tr:nth-child(1) .btn
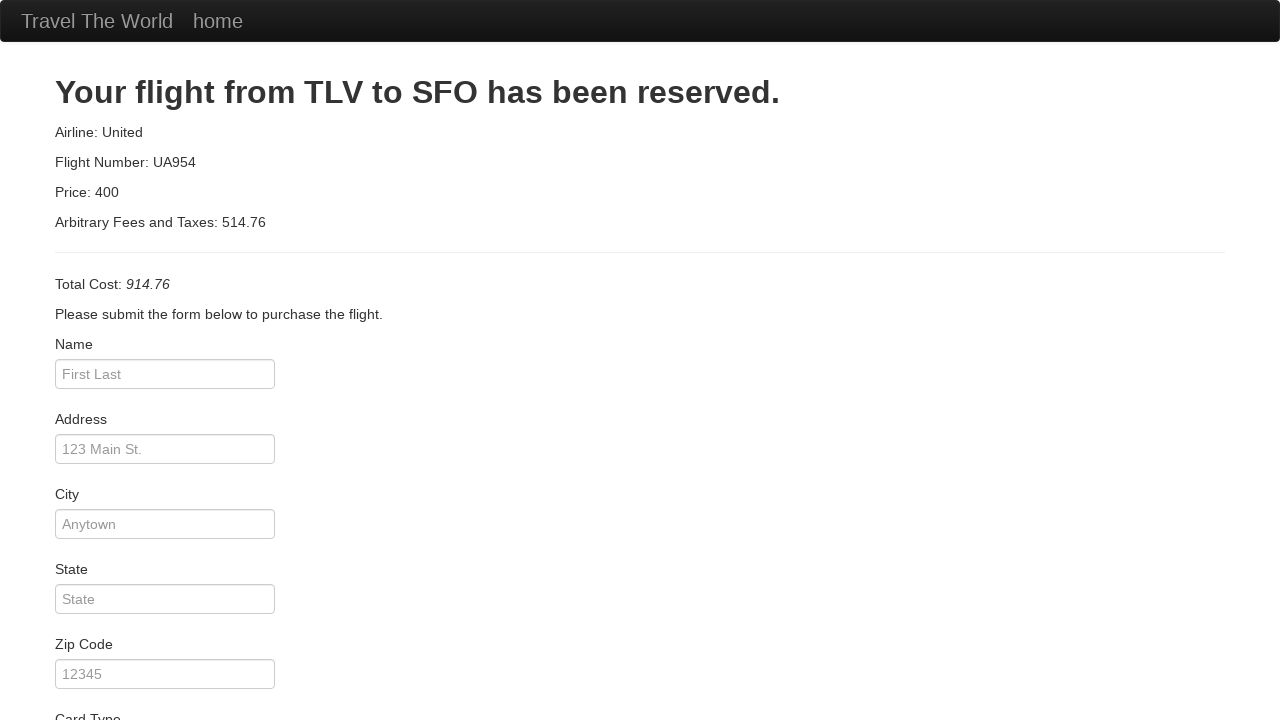

Clicked passenger name field at (165, 374) on #inputName
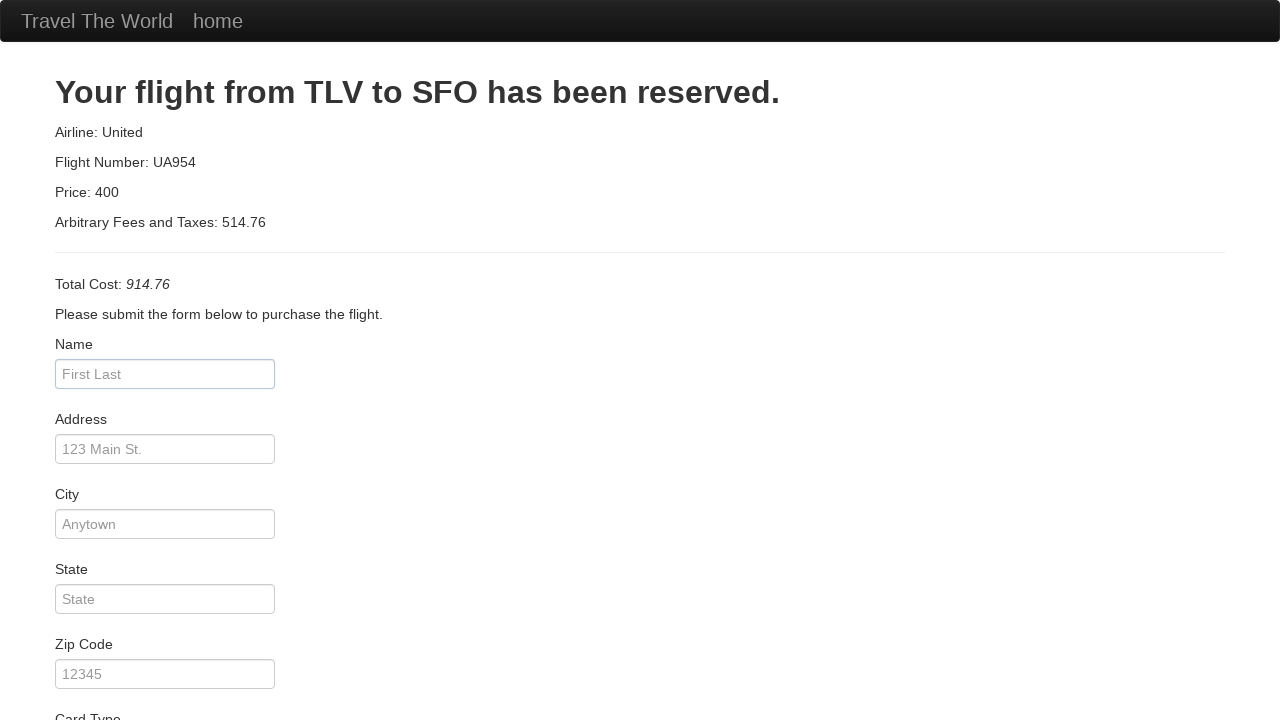

Filled passenger name field with 'eu' on #inputName
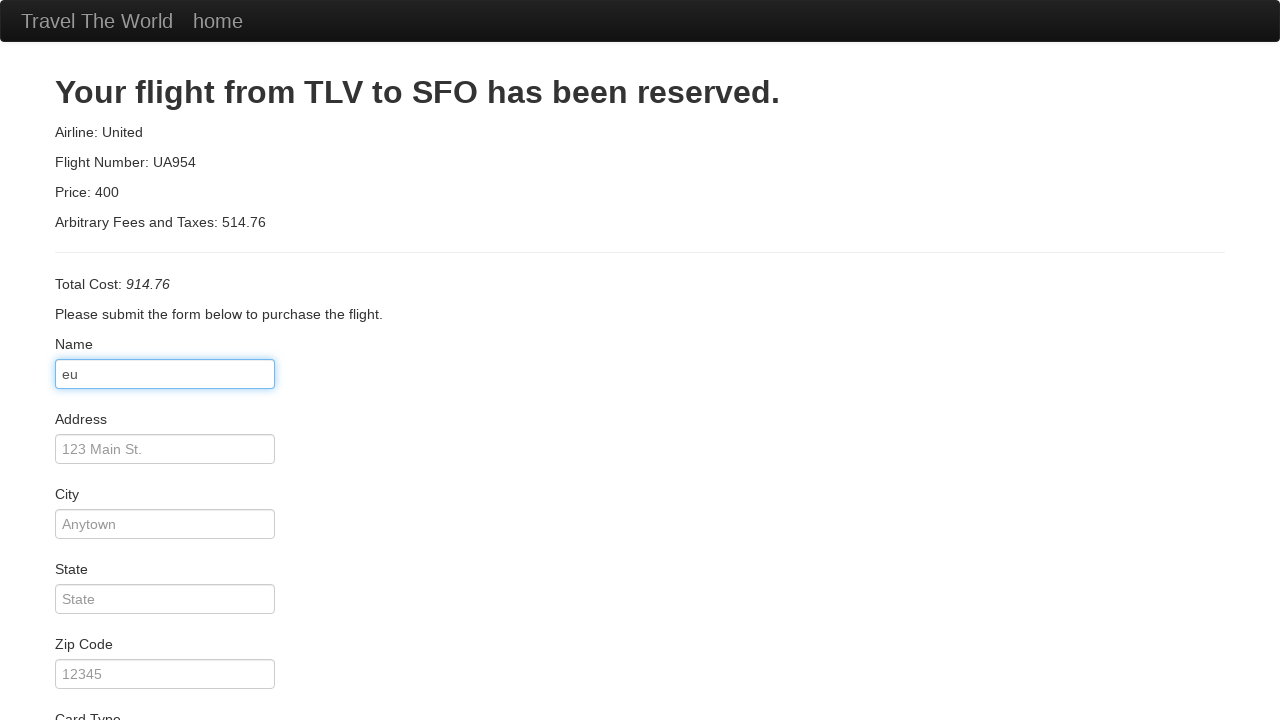

Clicked address field at (165, 449) on #address
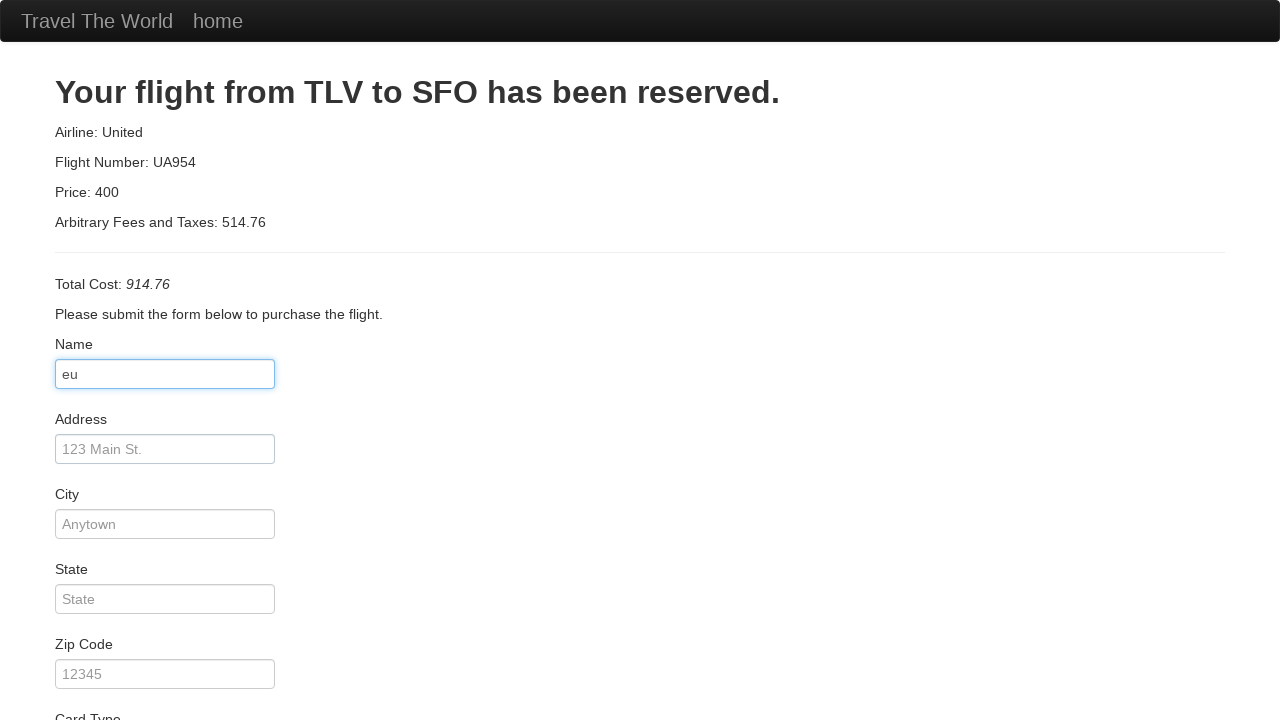

Filled address field with 'minha casa' on #address
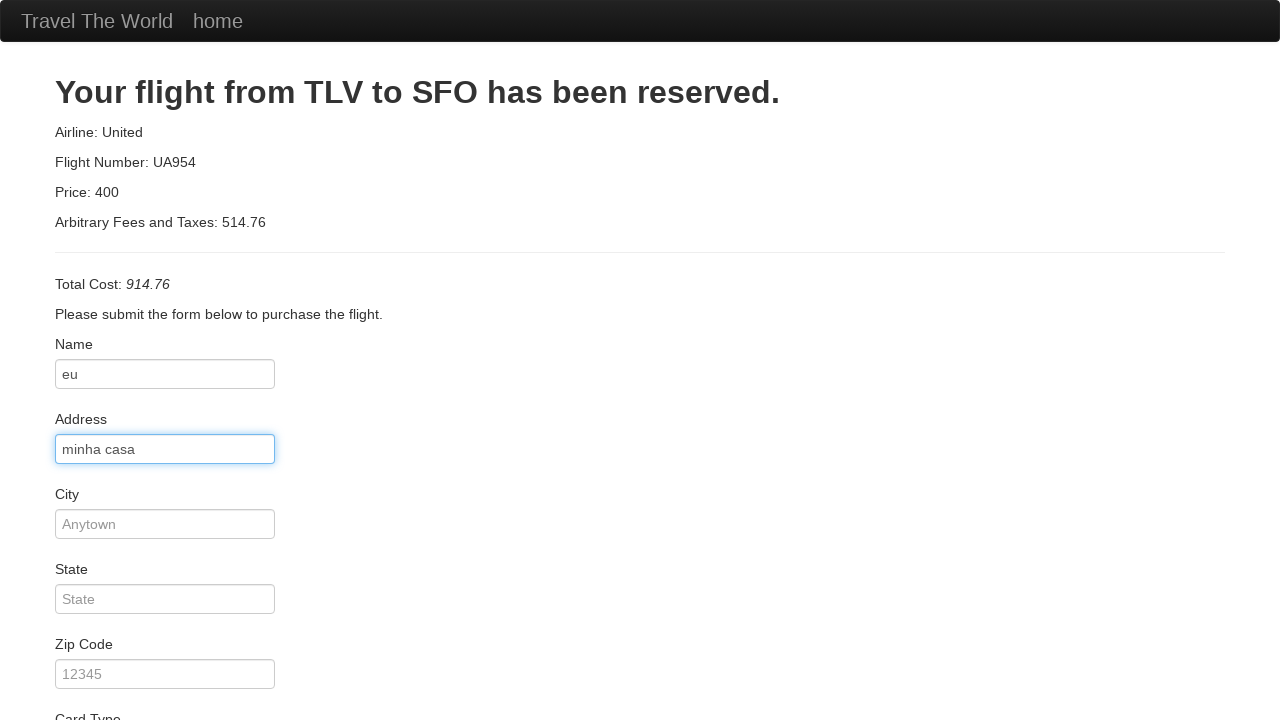

Clicked city field at (165, 524) on #city
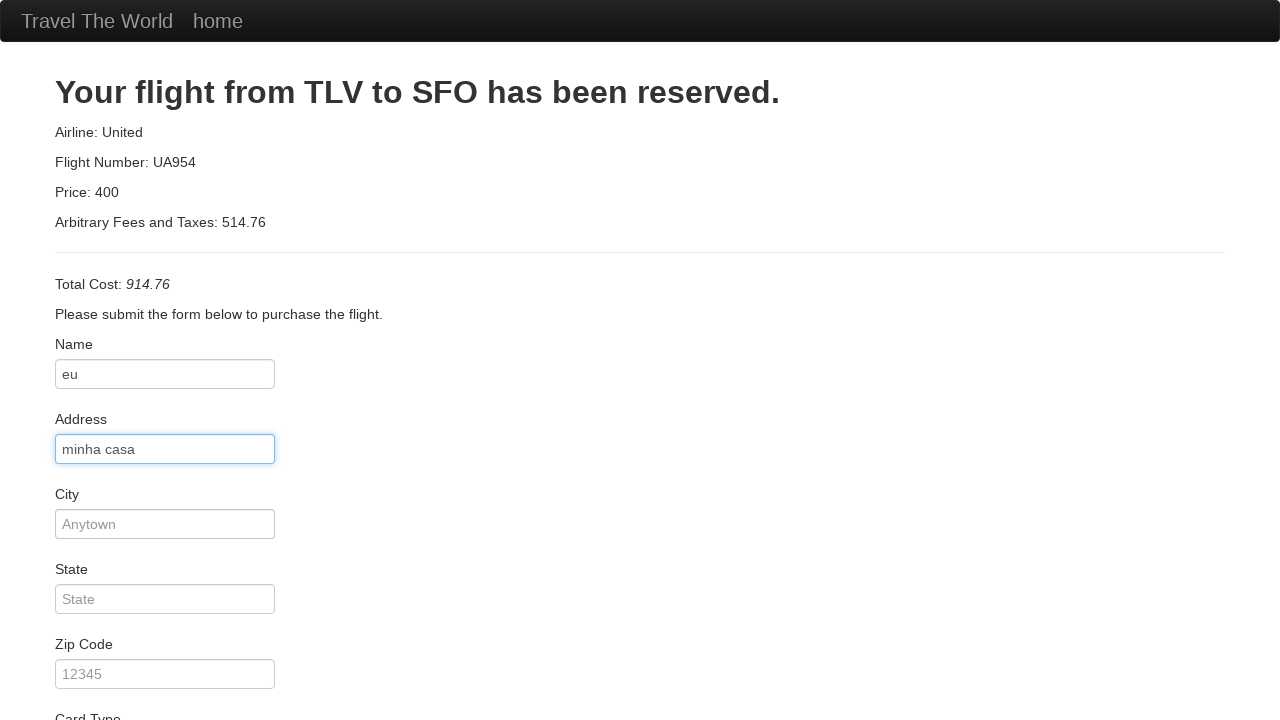

Filled city field with 'aveiro' on #city
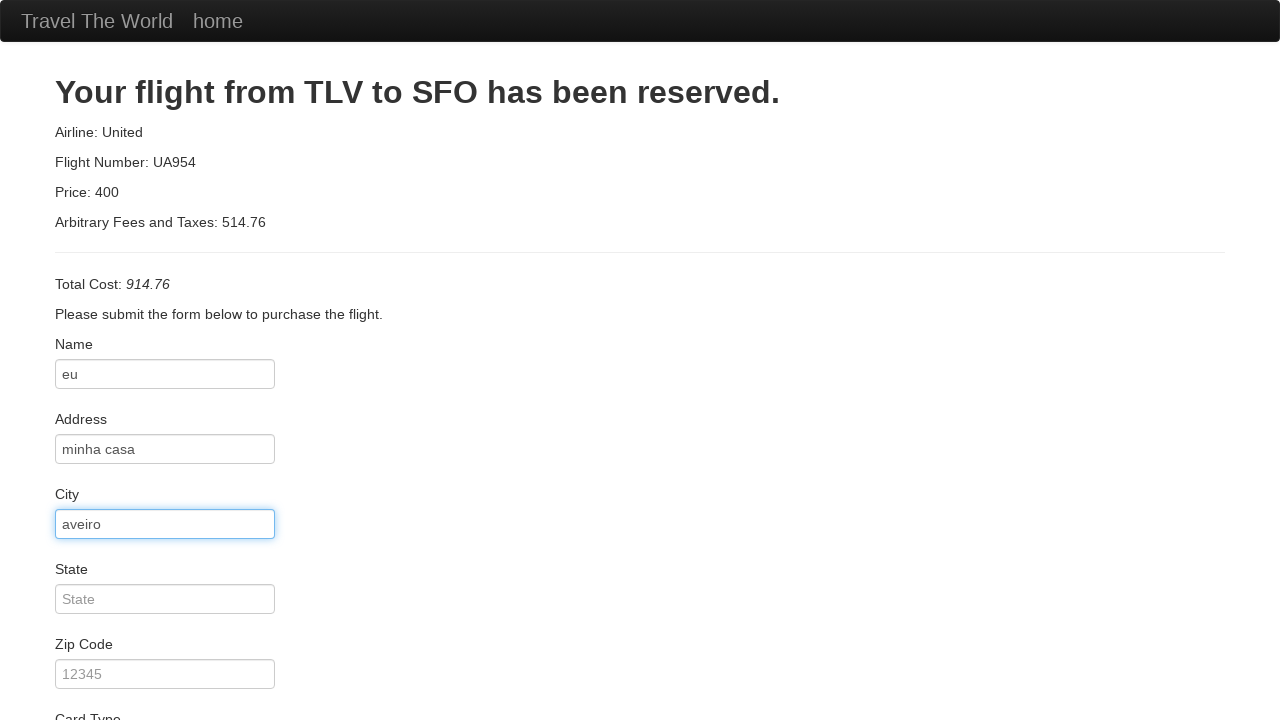

Clicked state field at (165, 599) on #state
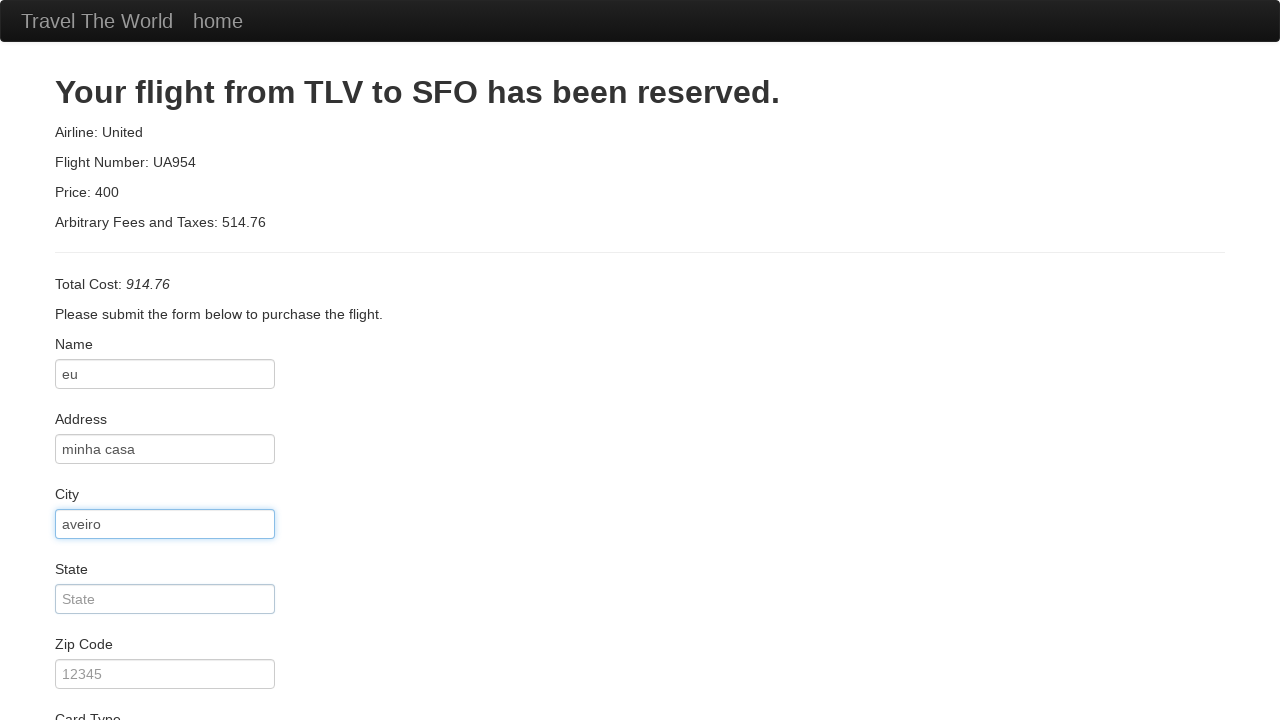

Filled state field with 'portugal' on #state
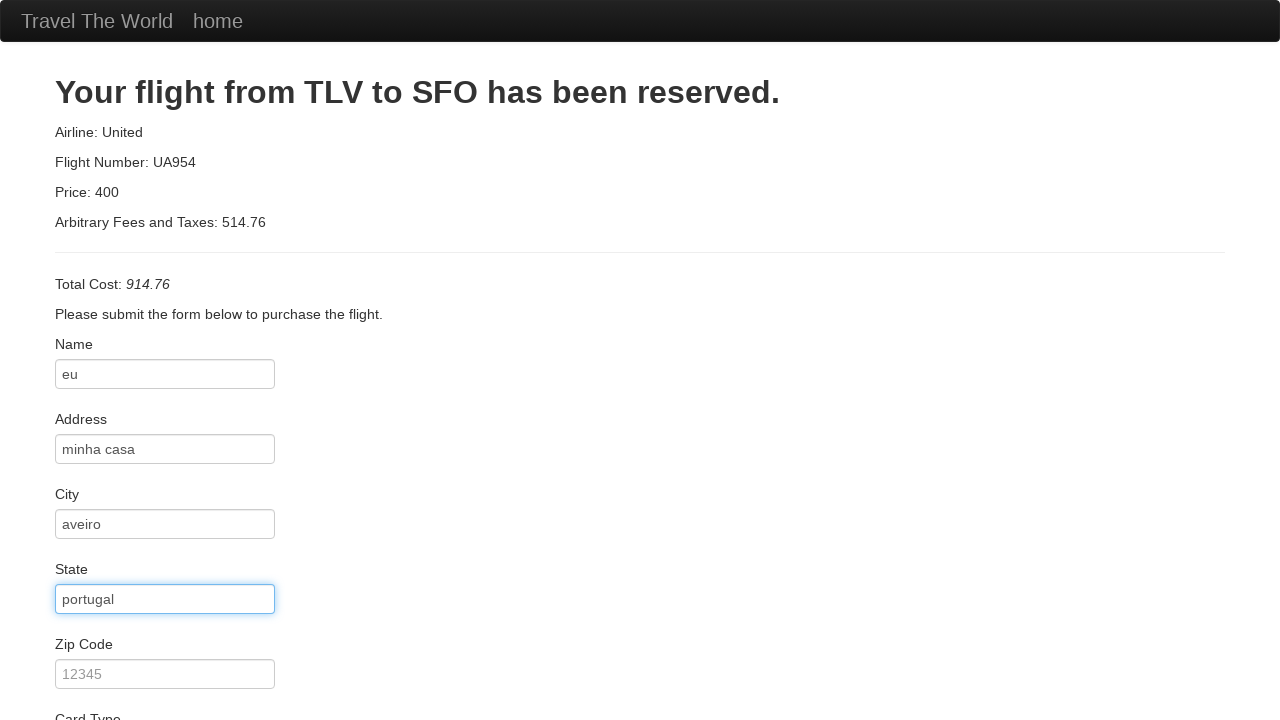

Clicked zip code field at (165, 674) on #zipCode
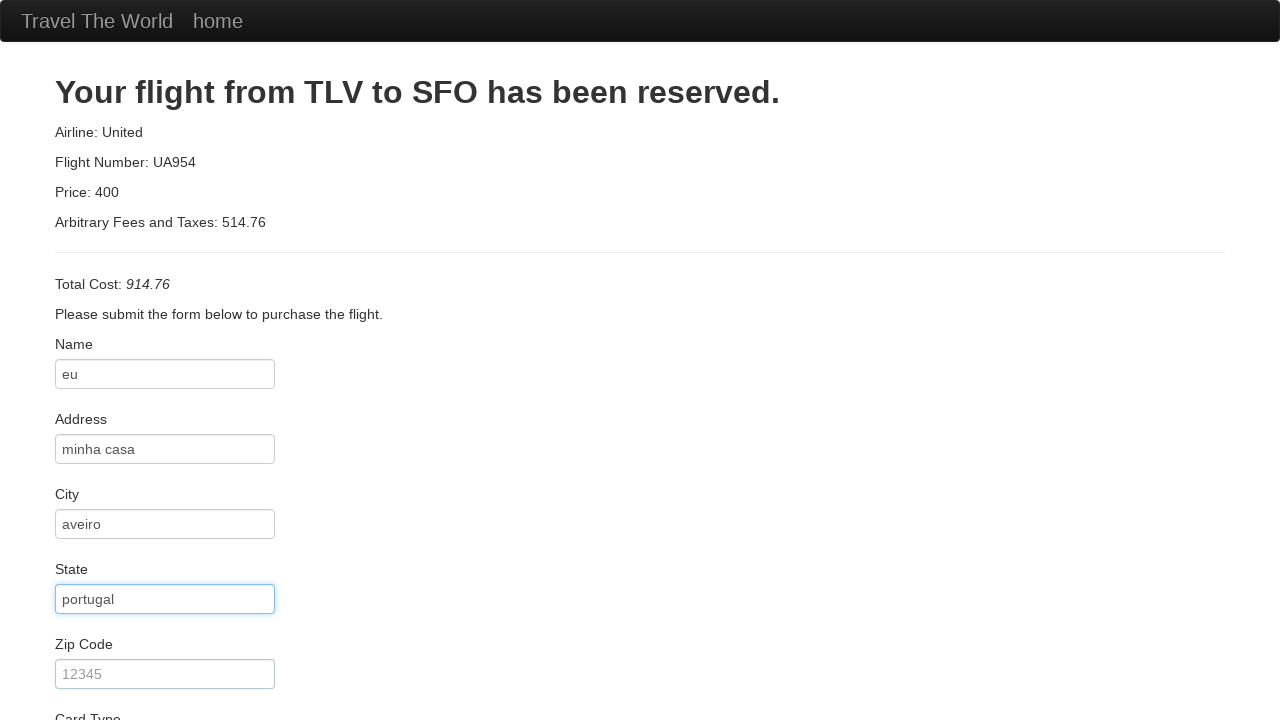

Filled zip code field with '12345' on #zipCode
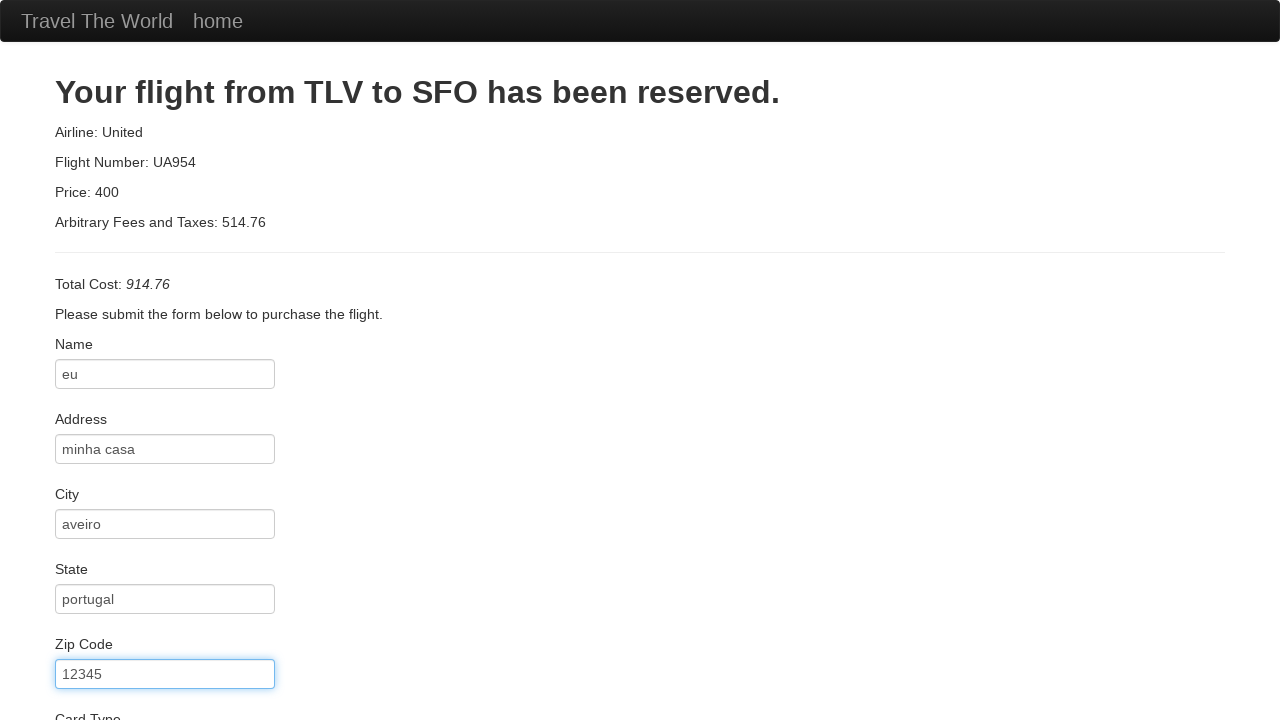

Clicked credit card number field at (165, 380) on #creditCardNumber
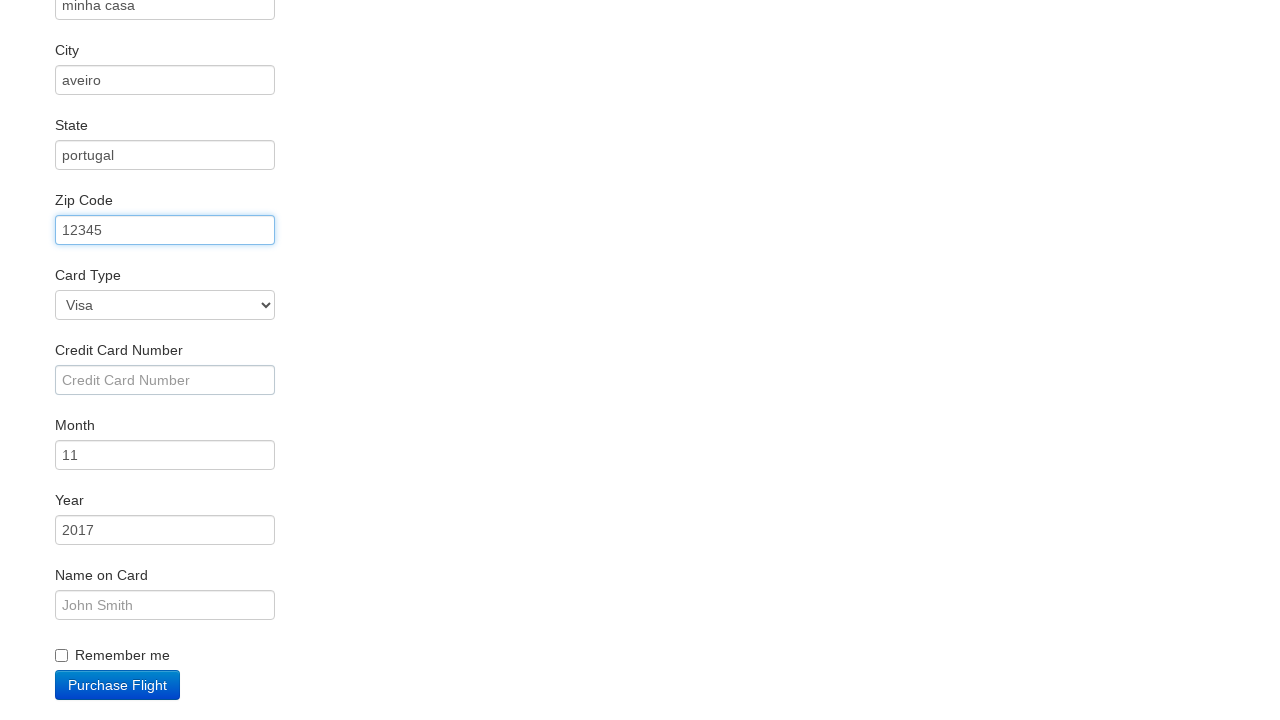

Filled credit card number field with '9292929292929' on #creditCardNumber
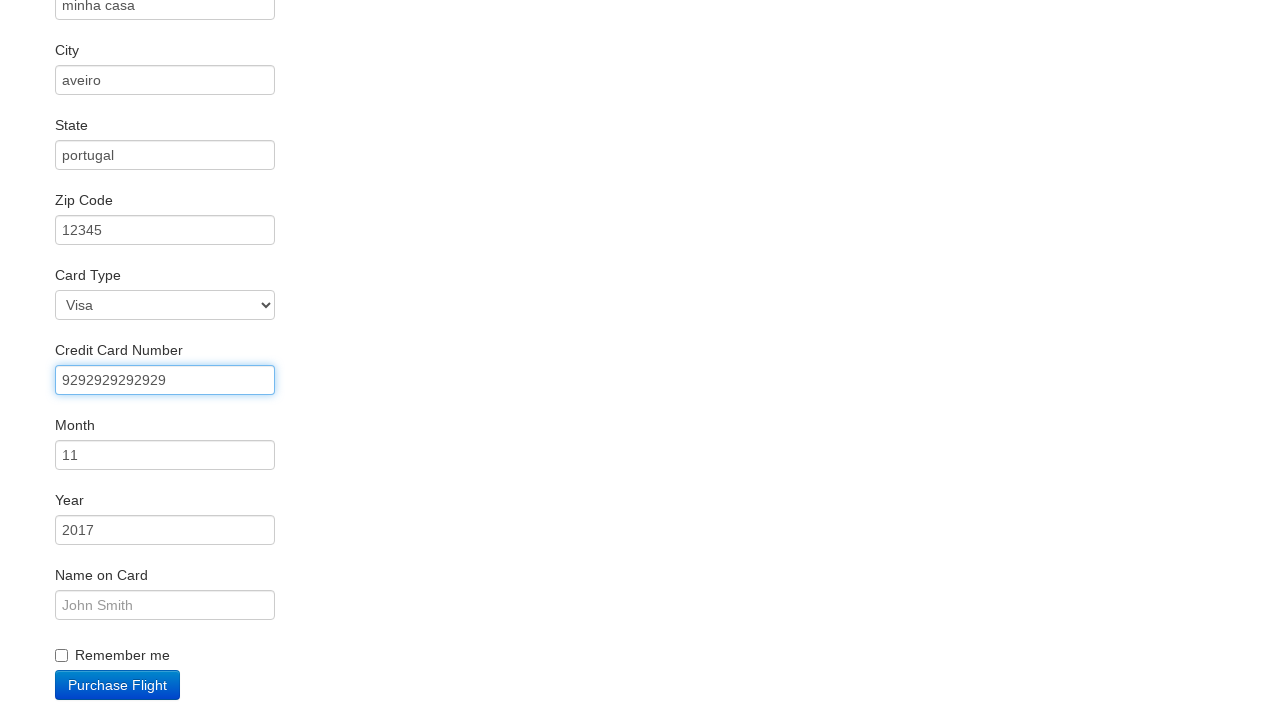

Clicked name on card field at (165, 605) on #nameOnCard
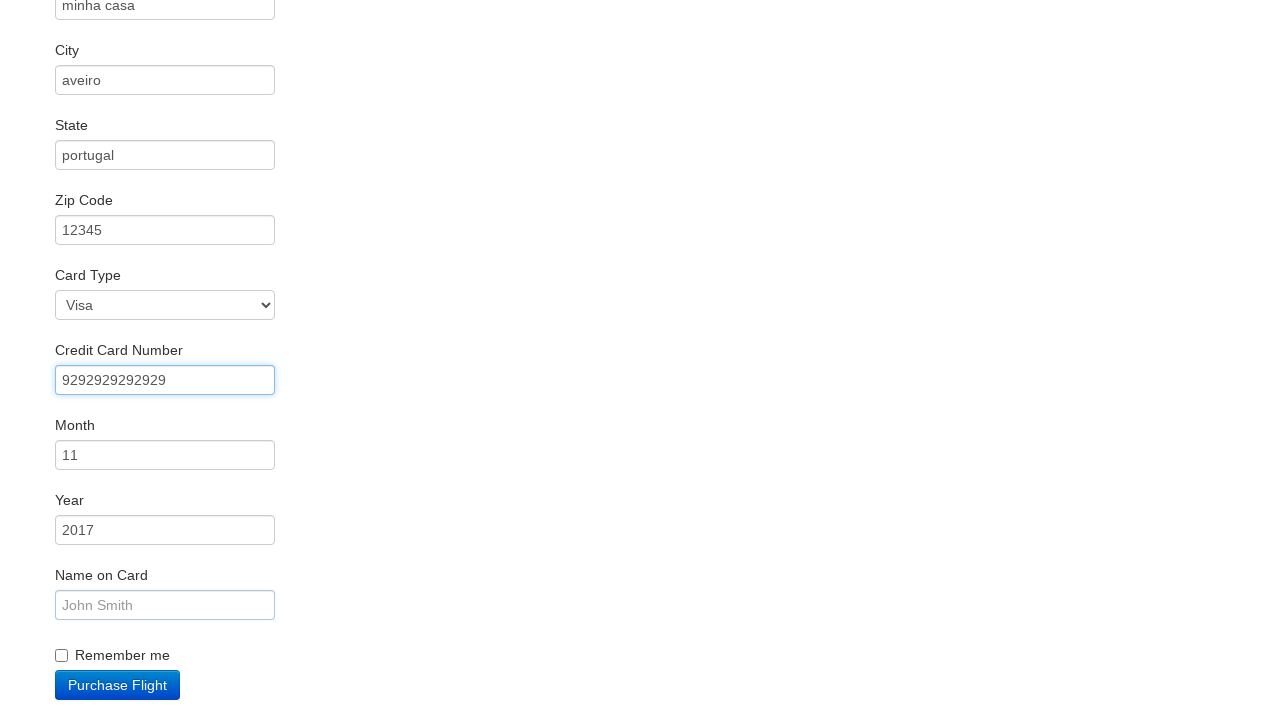

Filled name on card field with 'JOHN' on #nameOnCard
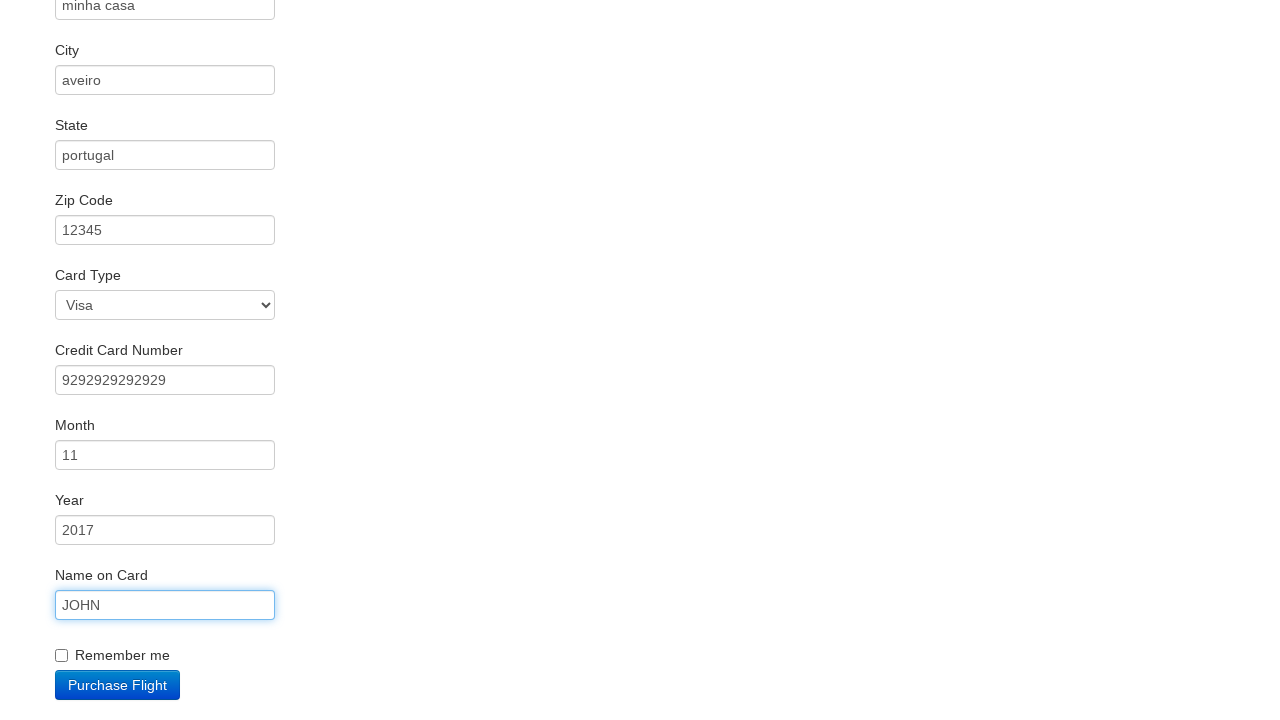

Checked remember me checkbox at (62, 656) on #rememberMe
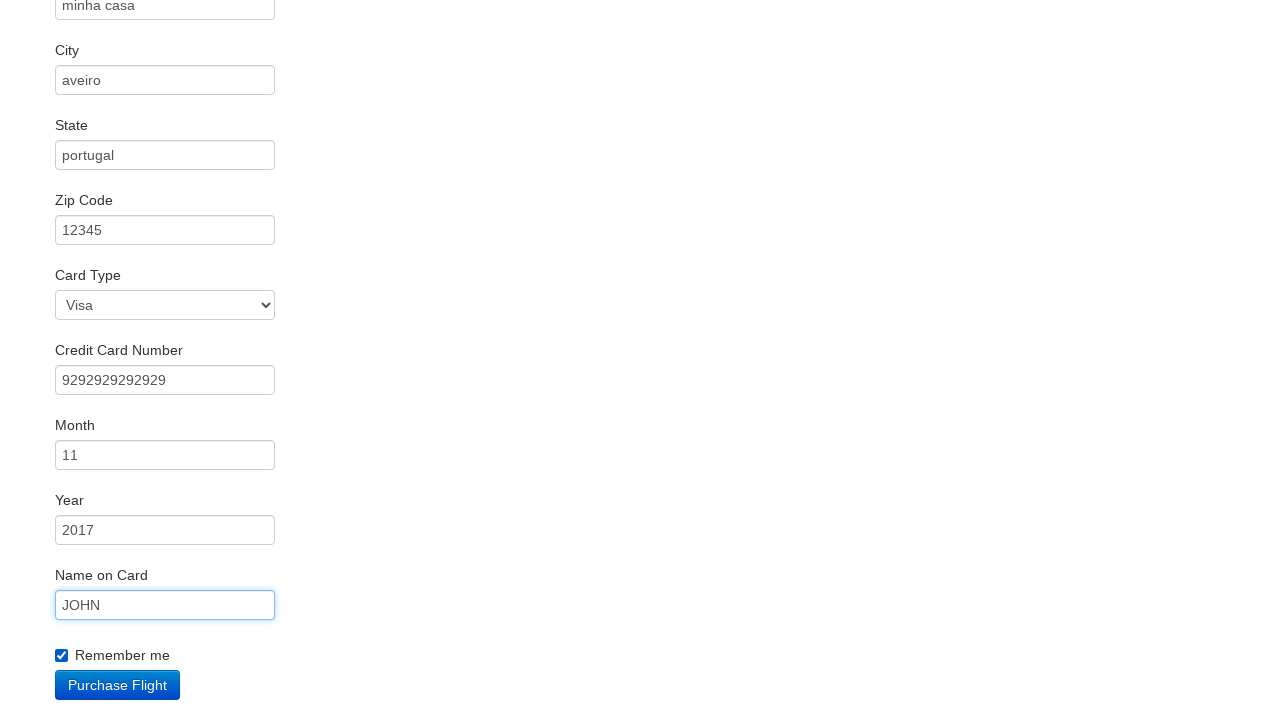

Clicked purchase submission button to complete flight booking at (118, 685) on .btn-primary
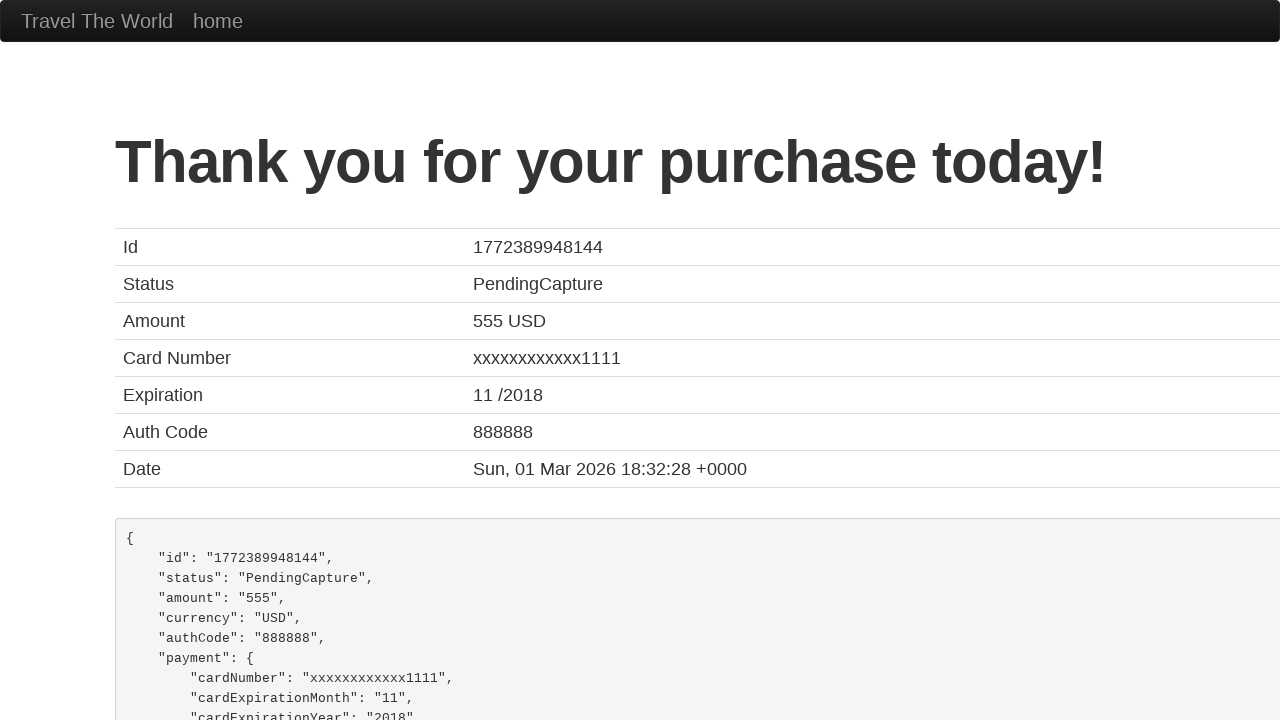

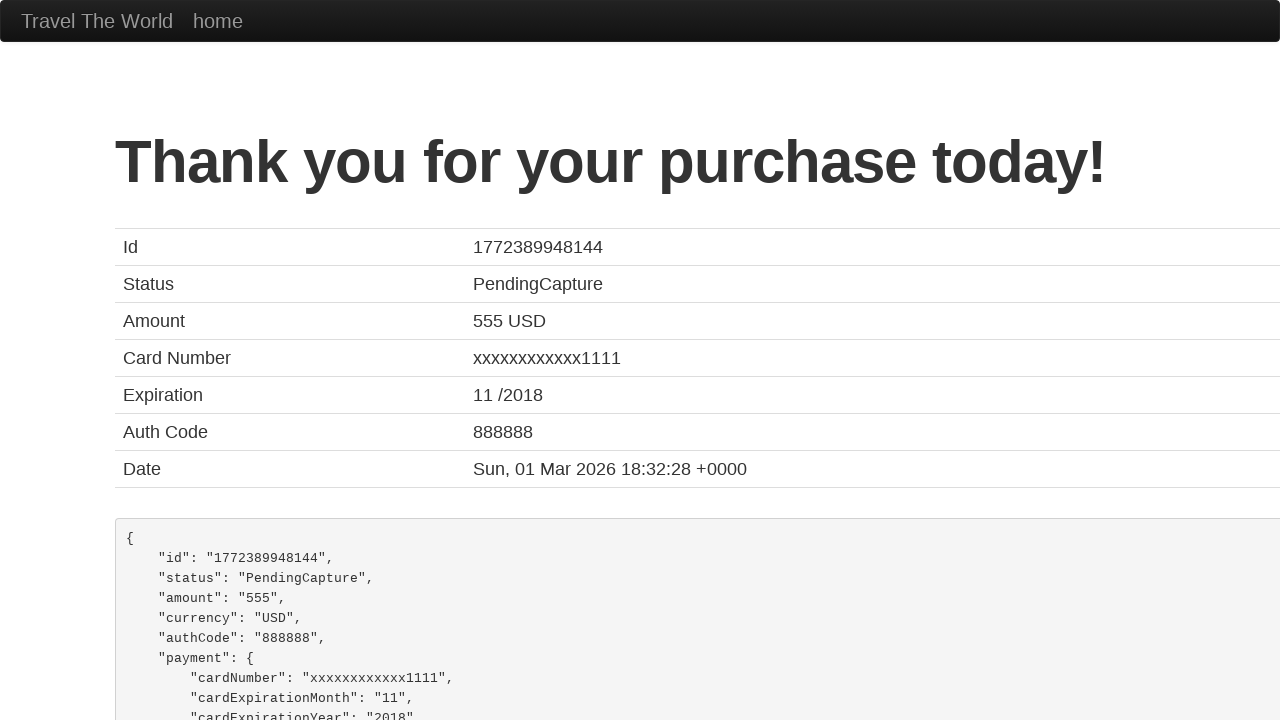